Tests that the todo counter displays the correct number of items as todos are added

Starting URL: https://demo.playwright.dev/todomvc

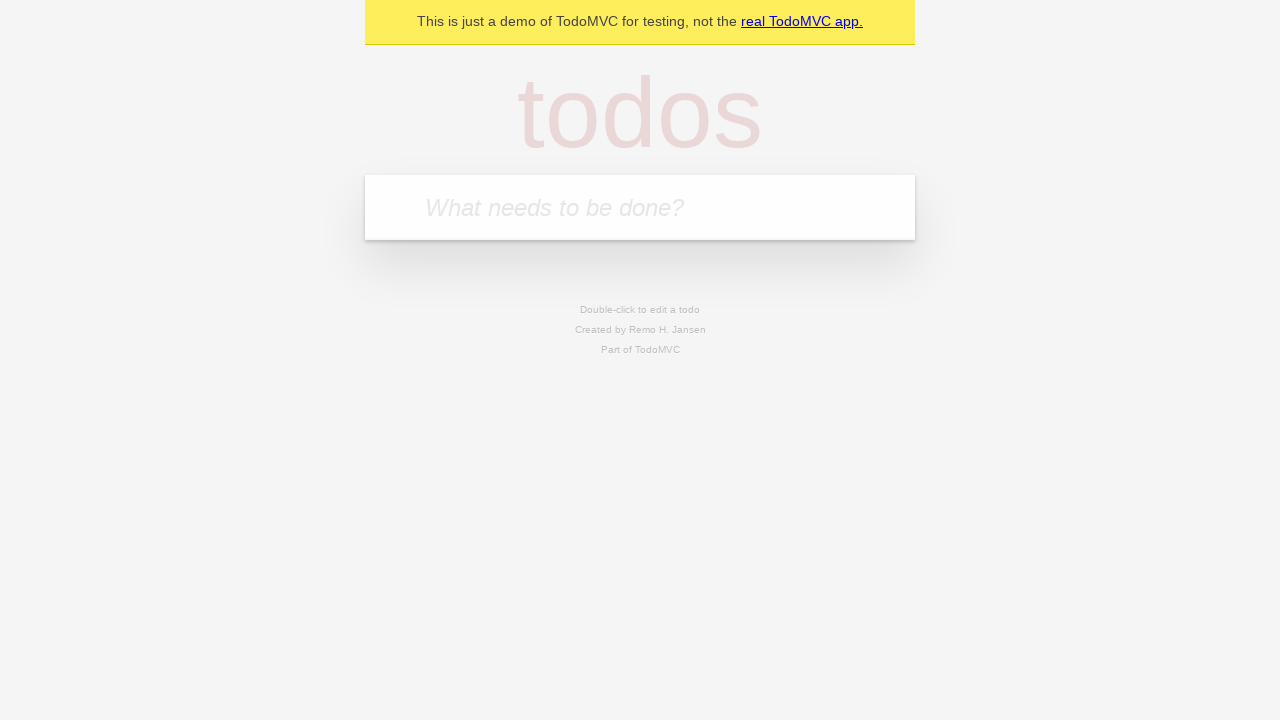

Located the 'What needs to be done?' input field
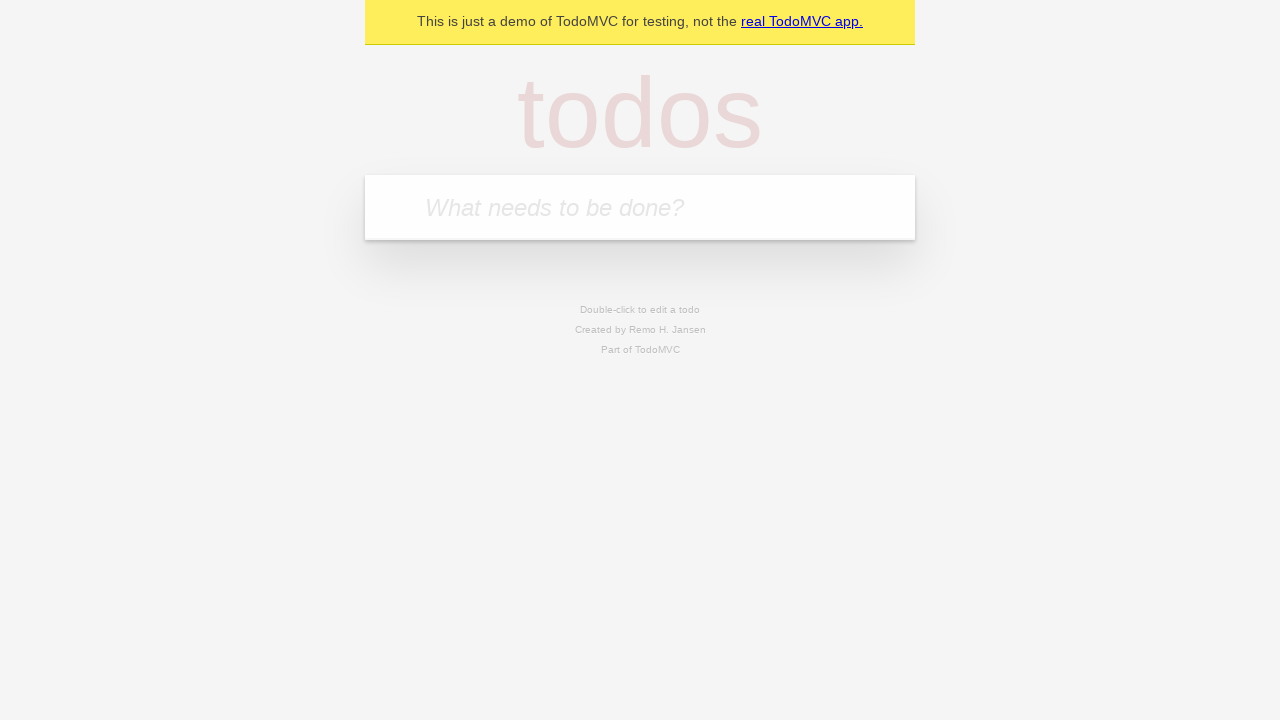

Filled input field with 'buy some cheese' on internal:attr=[placeholder="What needs to be done?"i]
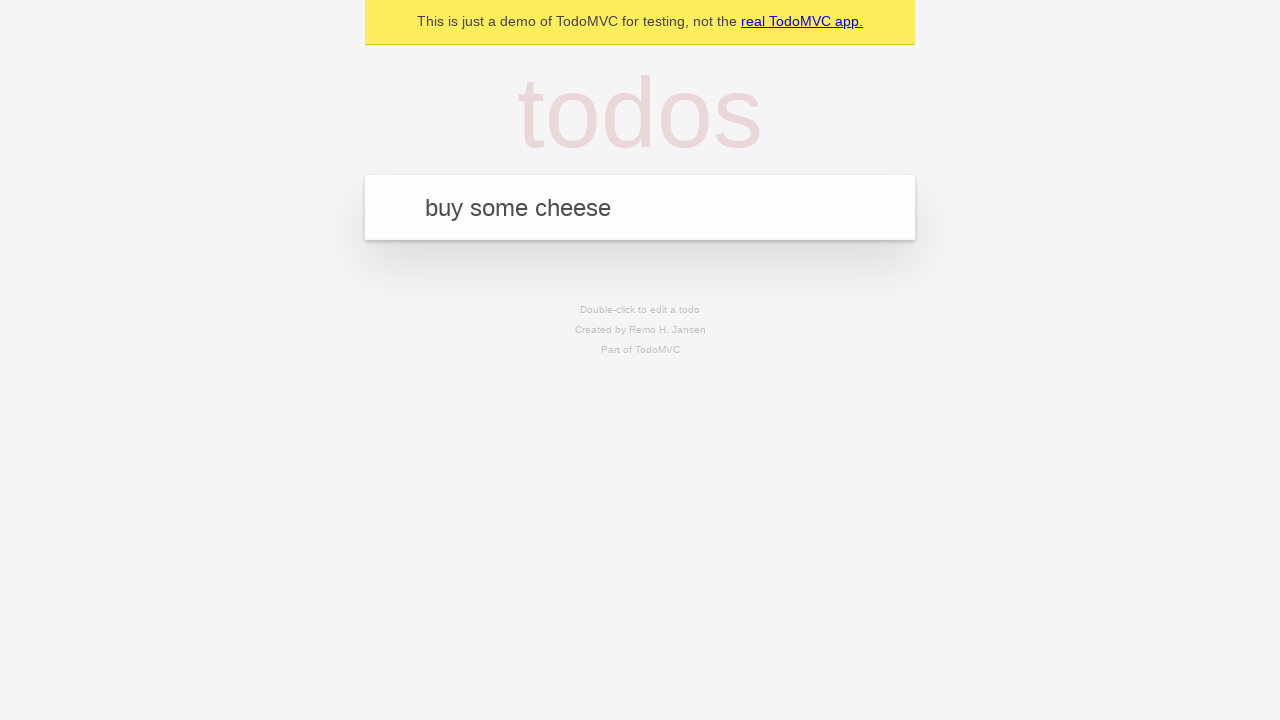

Pressed Enter to add first todo item on internal:attr=[placeholder="What needs to be done?"i]
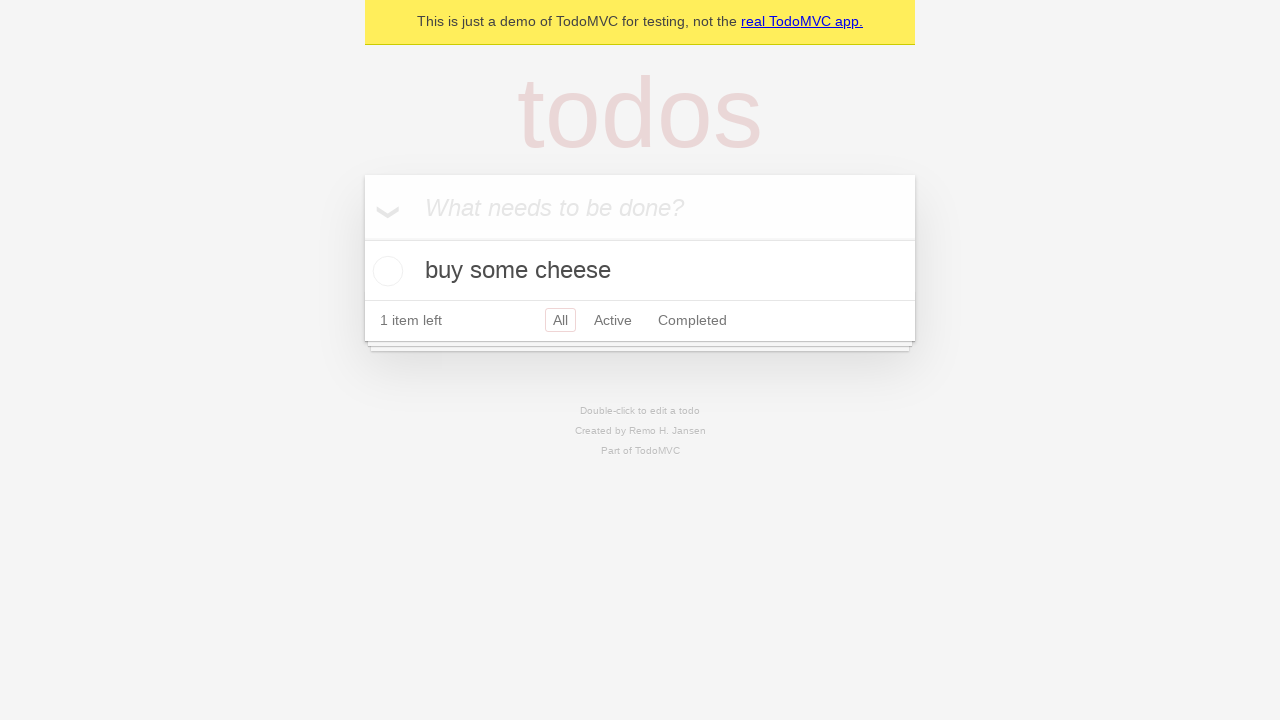

Todo counter element appeared on the page
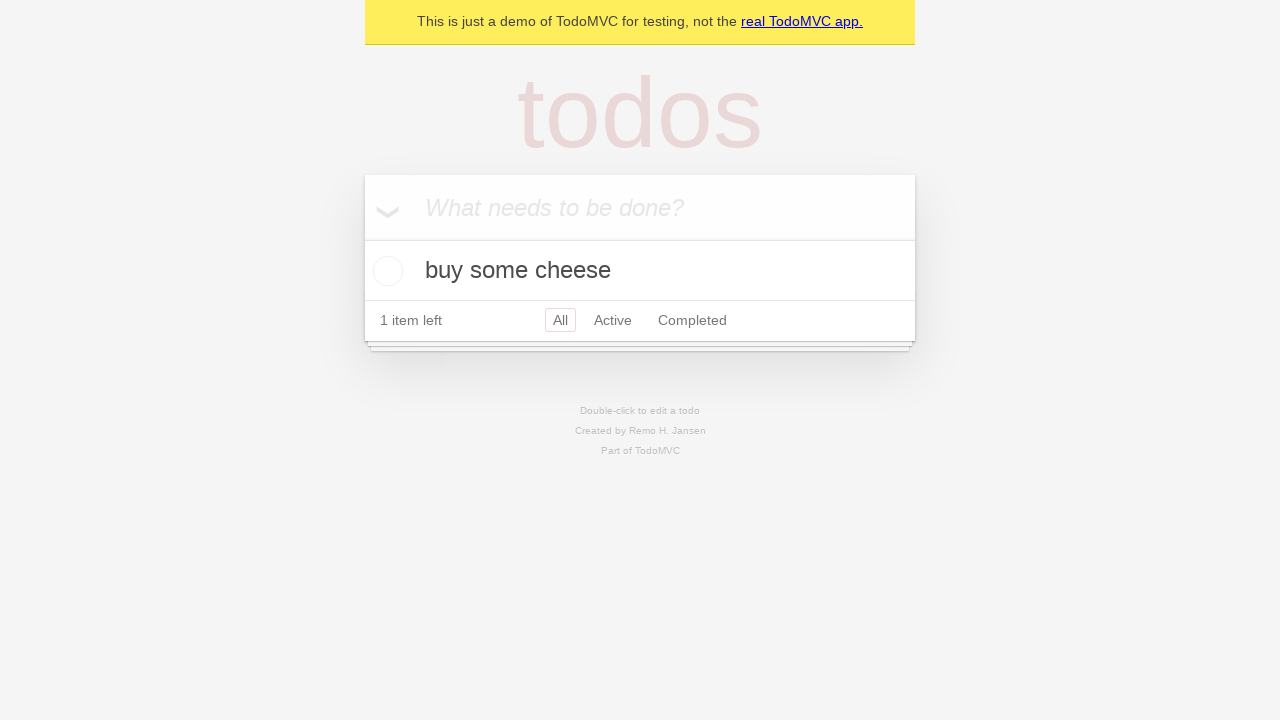

Filled input field with 'feed the cat' on internal:attr=[placeholder="What needs to be done?"i]
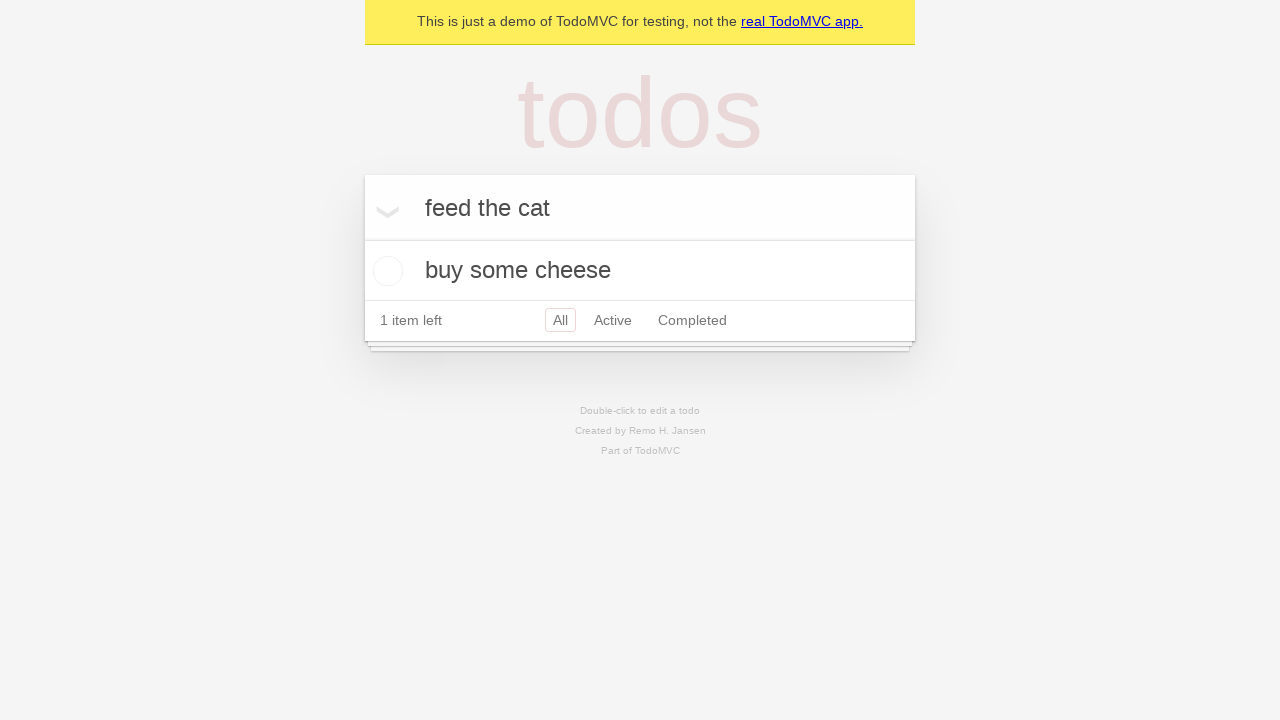

Pressed Enter to add second todo item on internal:attr=[placeholder="What needs to be done?"i]
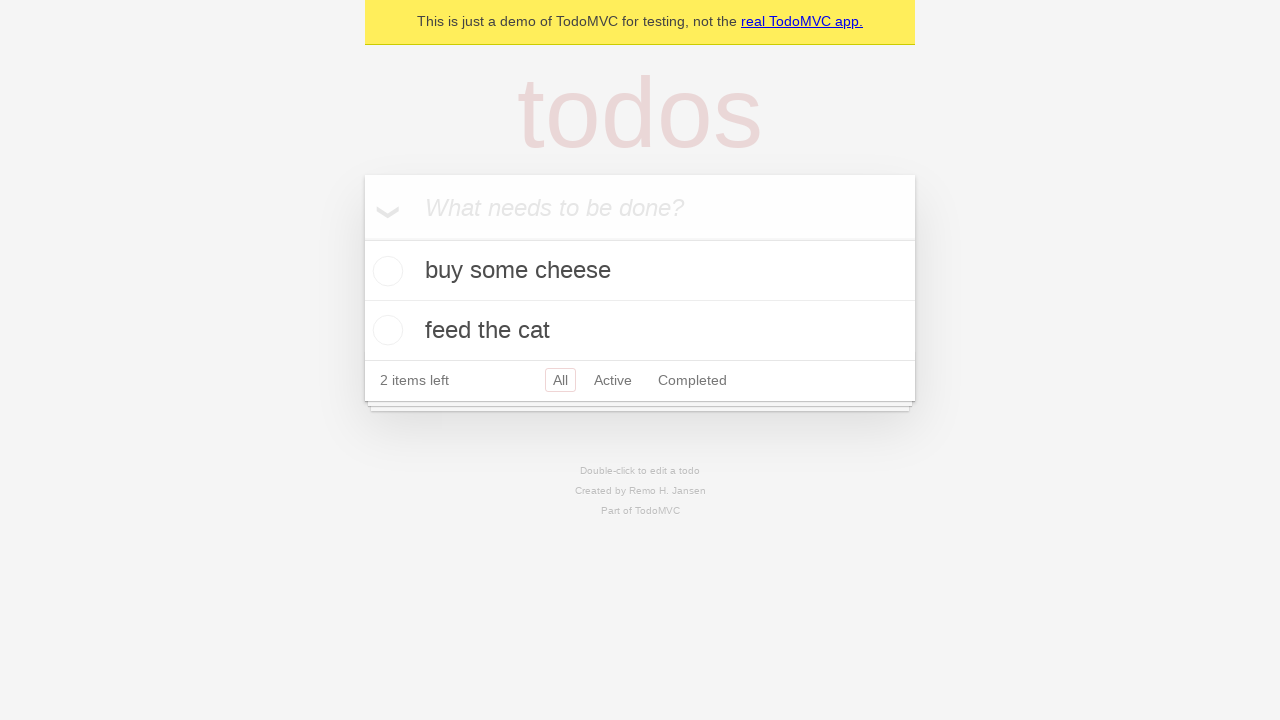

Todo counter updated to display '2' items
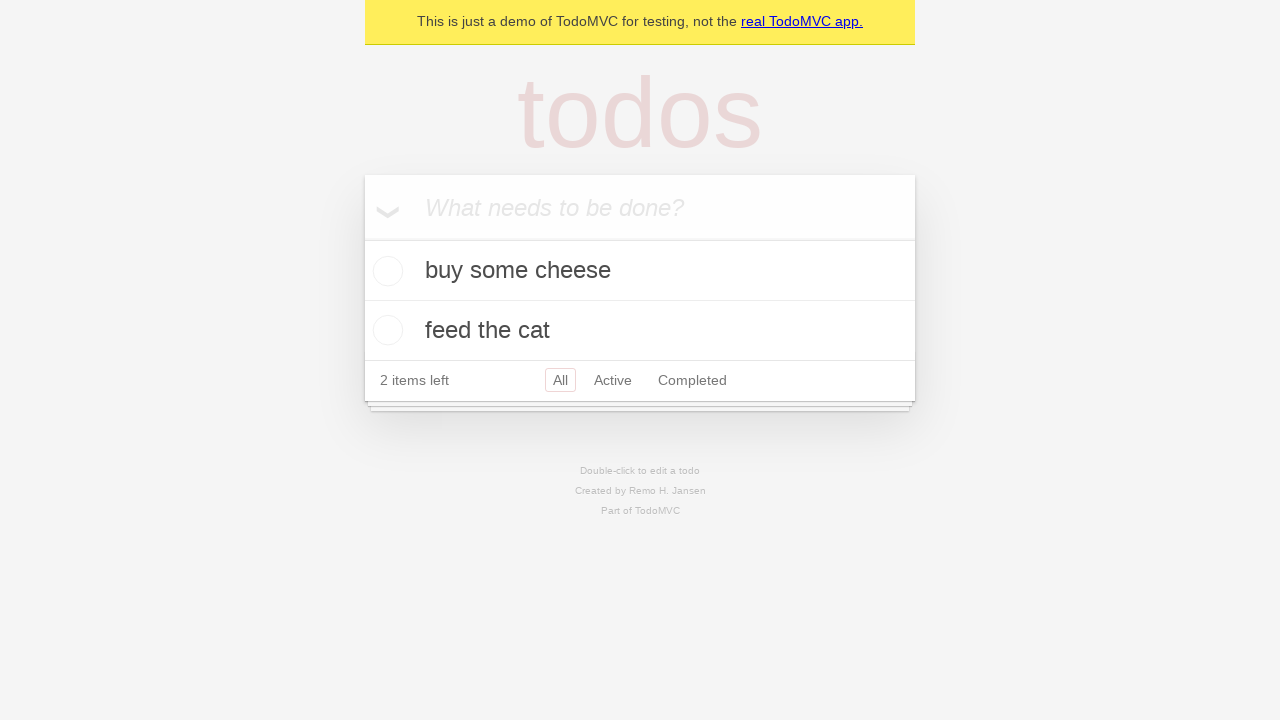

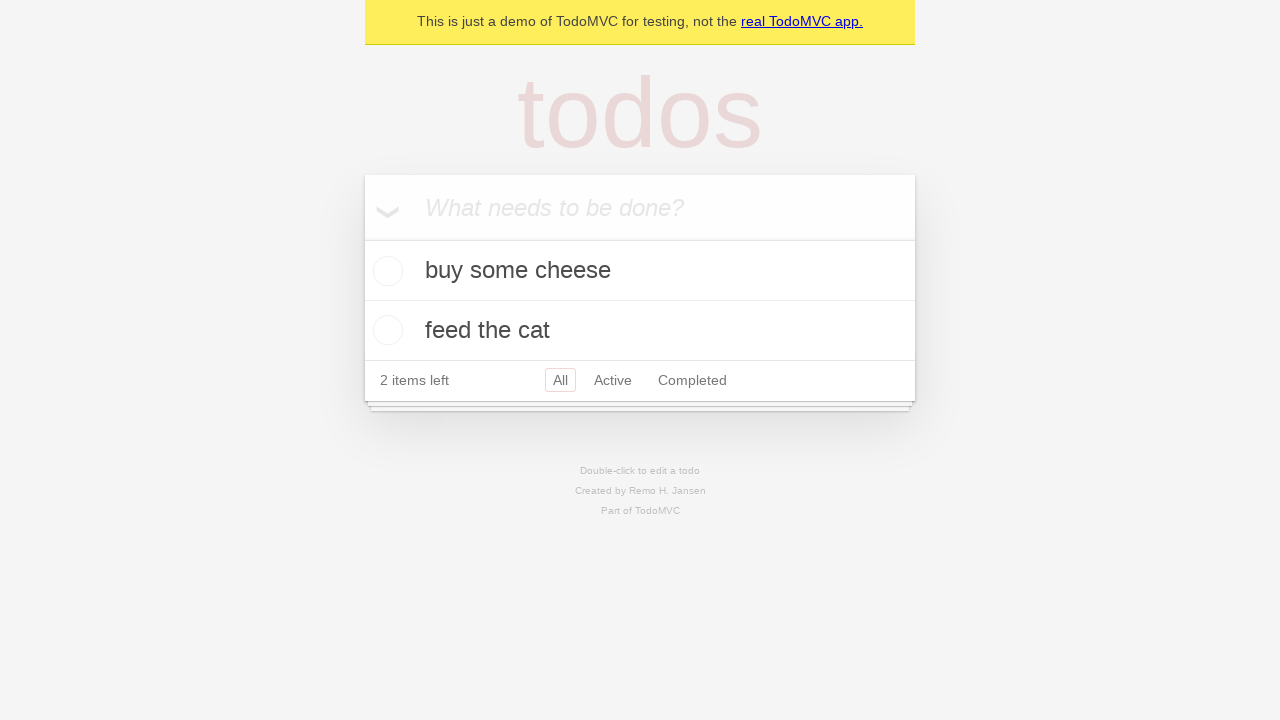